Navigates to jQuery UI homepage and clicks on the Droppable demo link to access the droppable interaction page

Starting URL: https://jqueryui.com

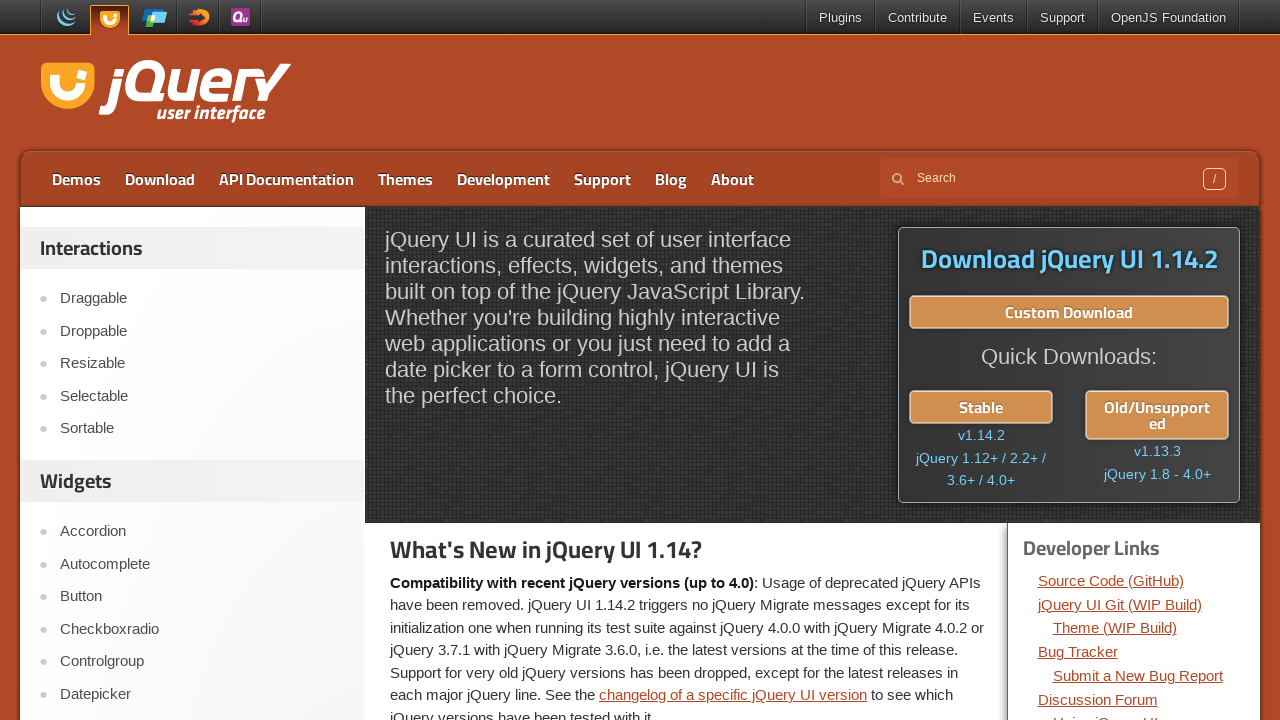

Clicked on the Droppable demo link at (202, 331) on a[href$='droppable/']
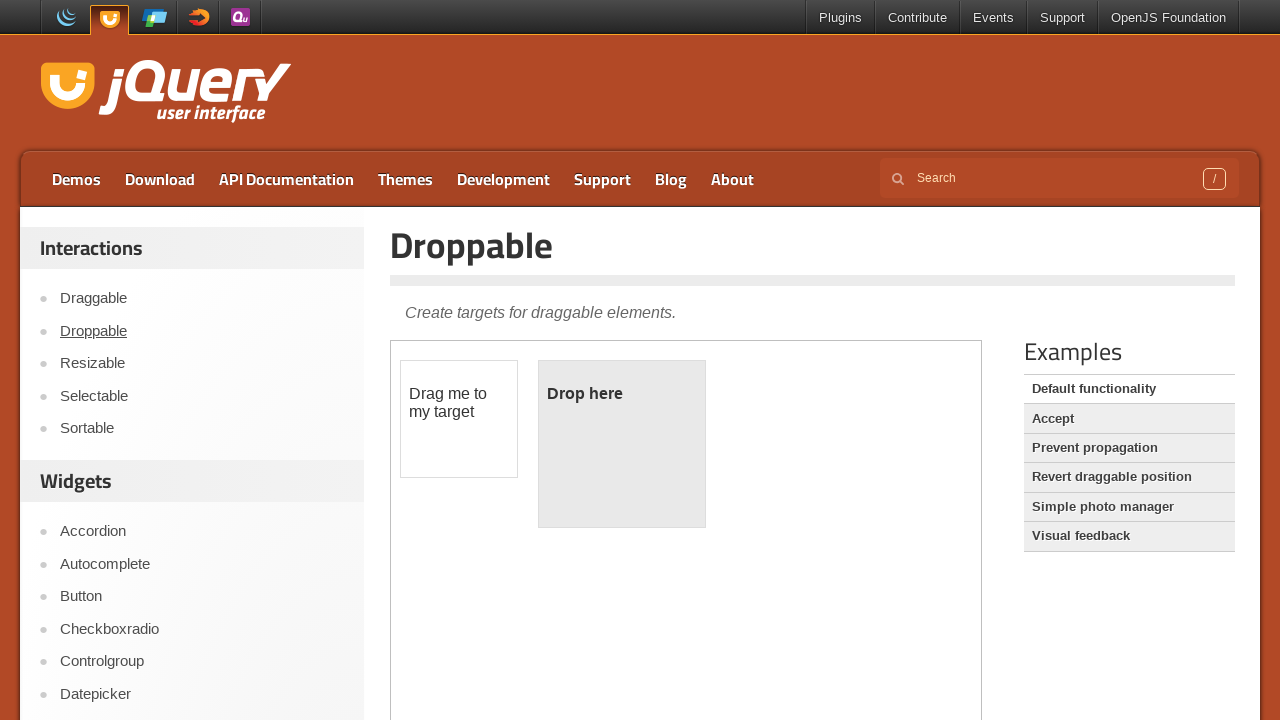

Droppable demo page loaded successfully
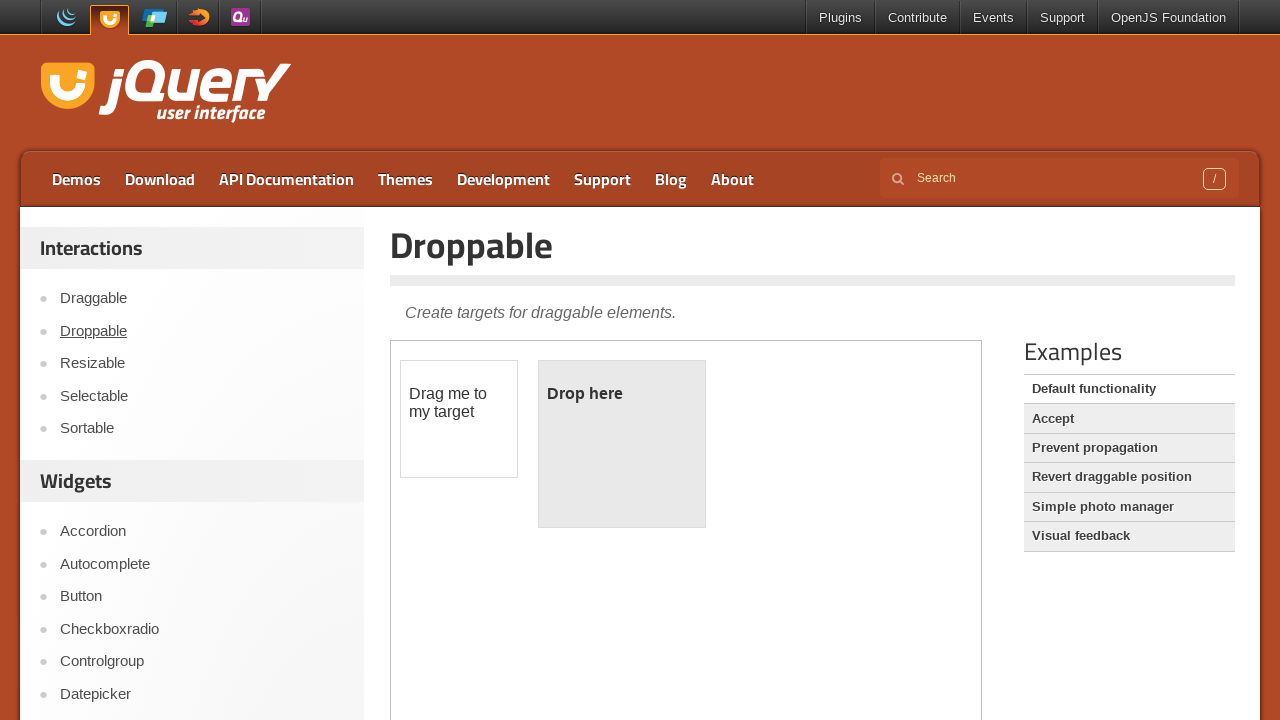

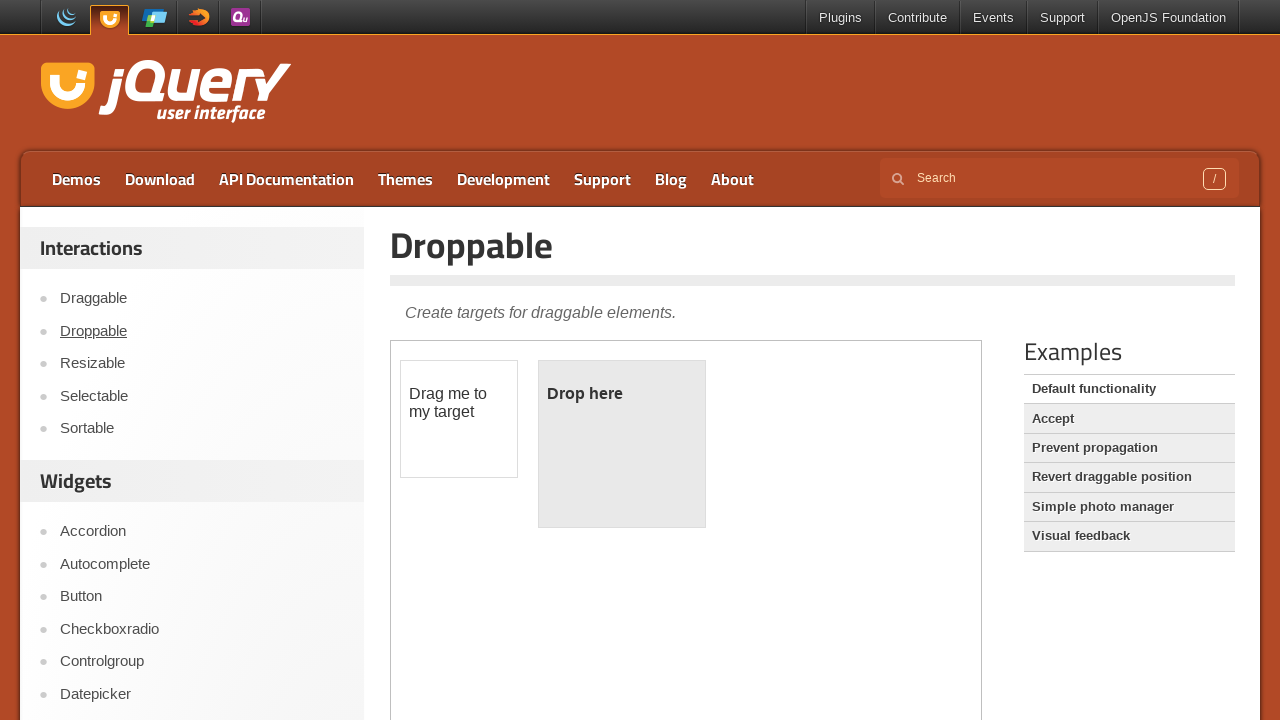